Tests account registration flow by filling zip code, continuing to registration form, entering user details, and submitting the registration

Starting URL: https://sharelane.com/cgi-bin/register.py

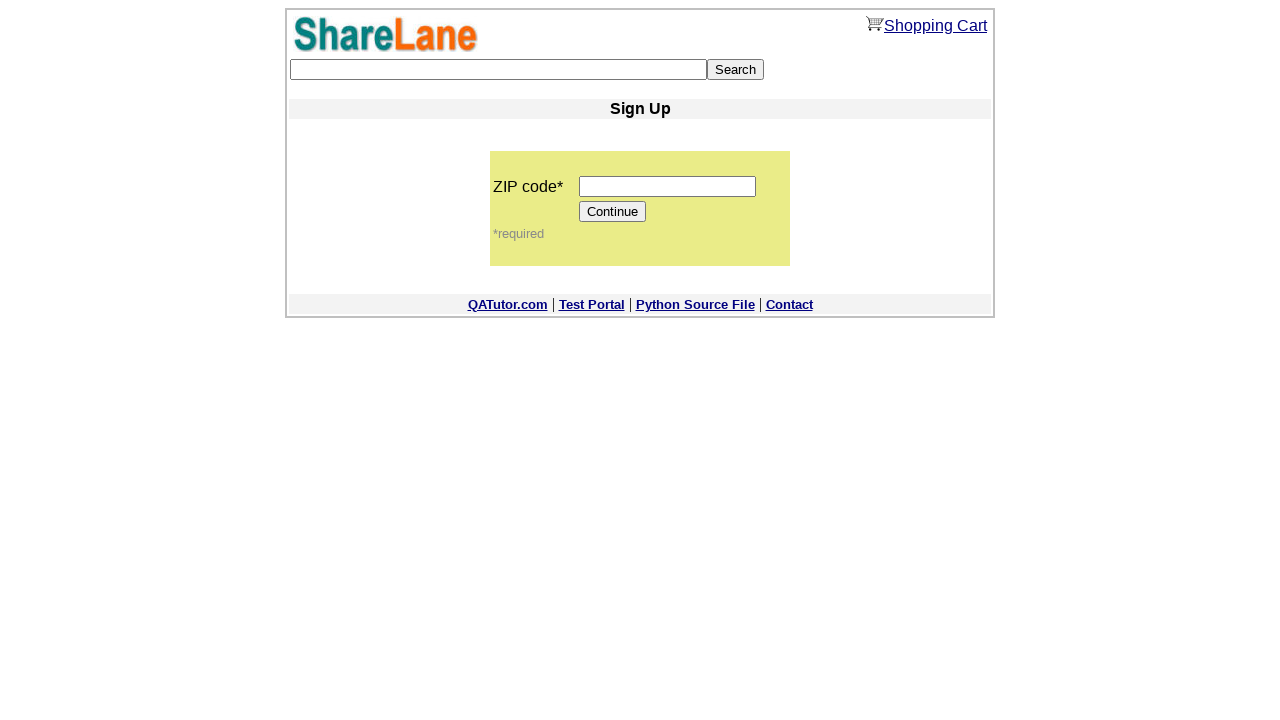

Filled zip code field with '11111' on input[name='zip_code']
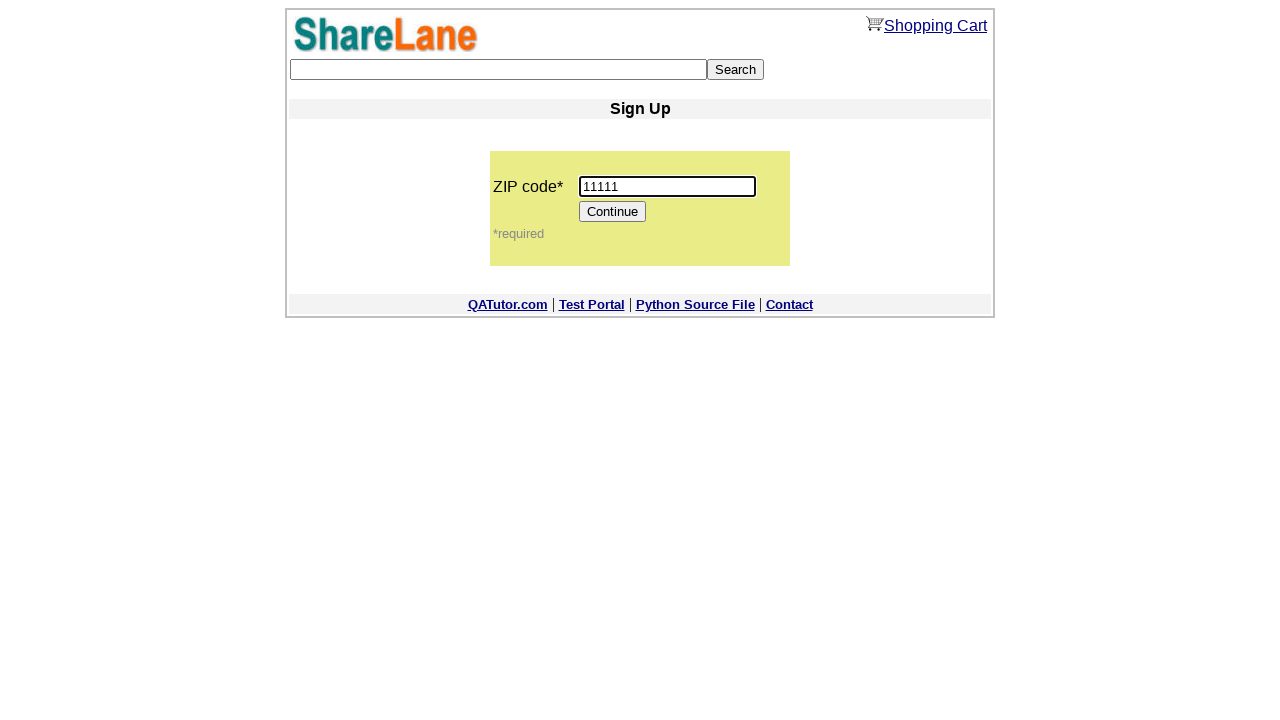

Clicked Continue button to proceed to registration form at (613, 212) on input[value='Continue']
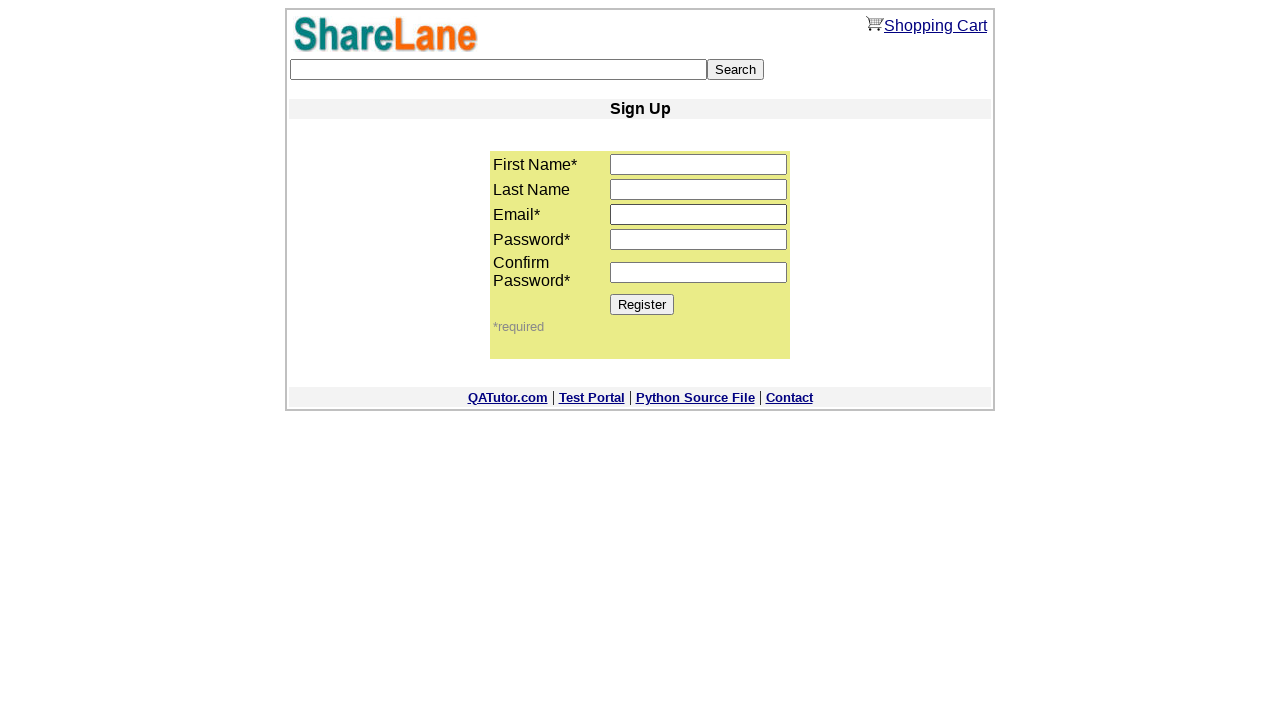

Filled first name field with 'Jon' on input[name='first_name']
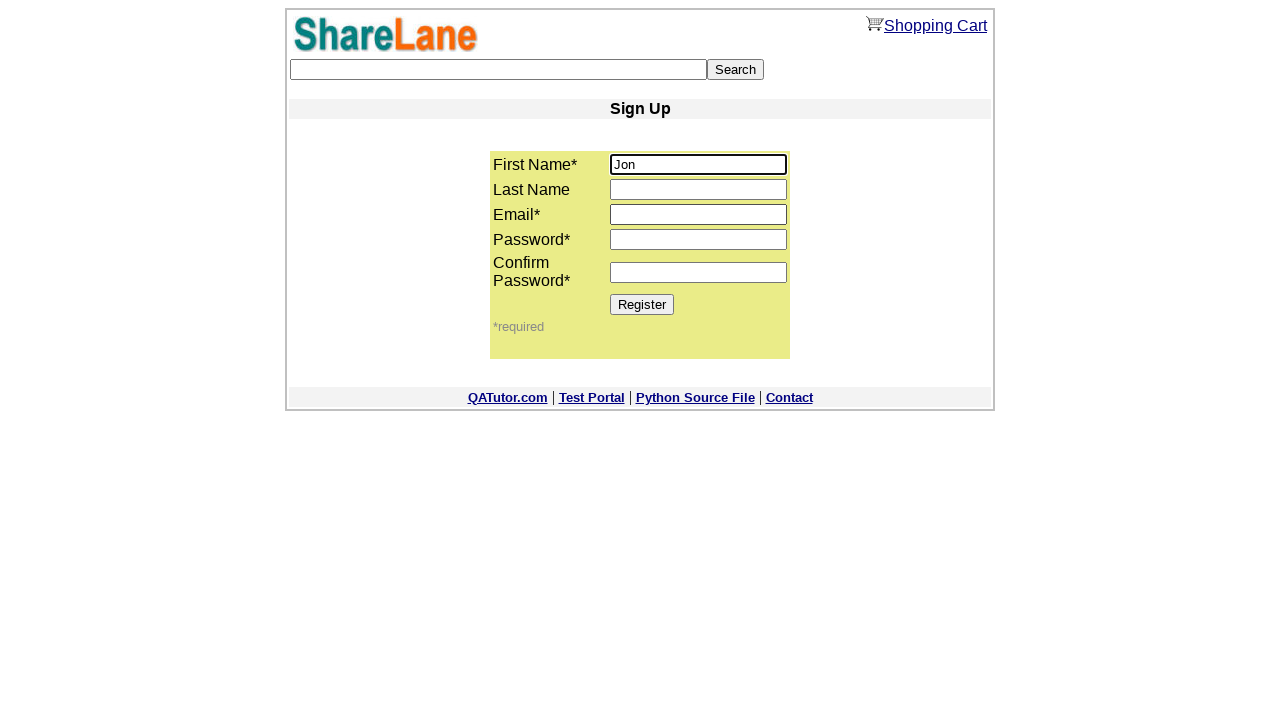

Filled email field with 'testuser837@mail.com' on input[name='email']
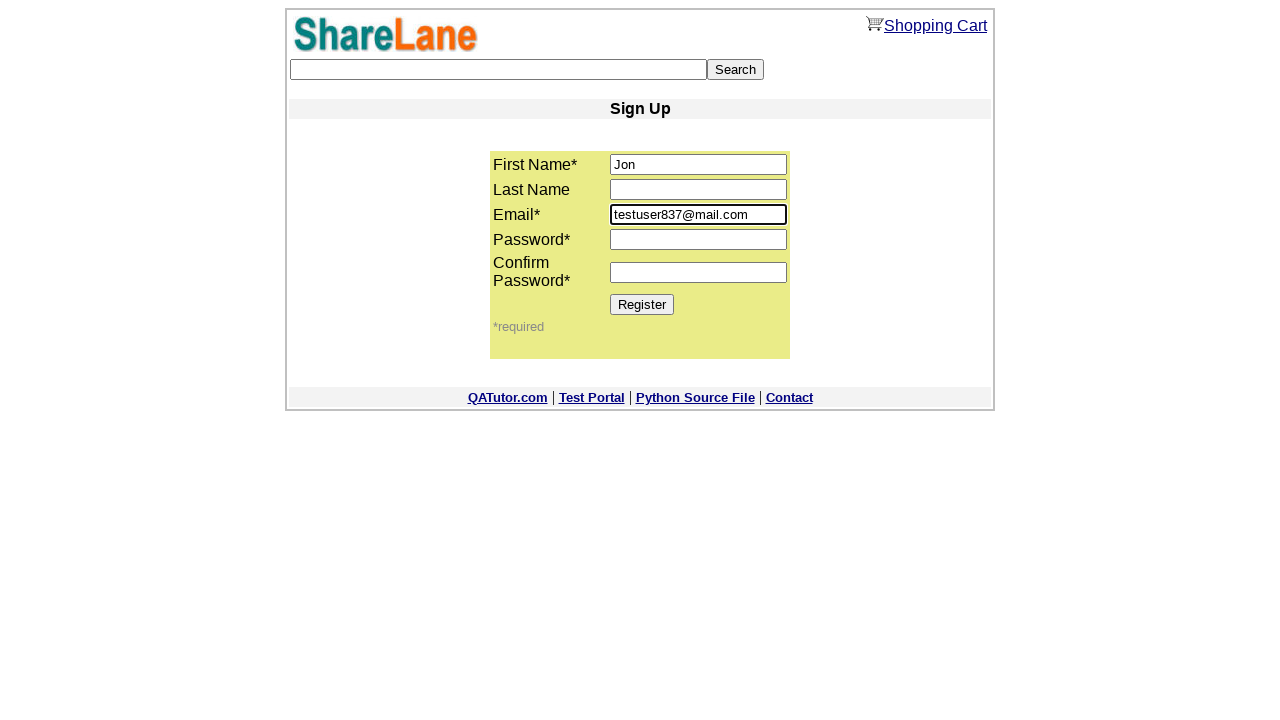

Filled password field with 'SecurePass123ABC' on input[name='password1']
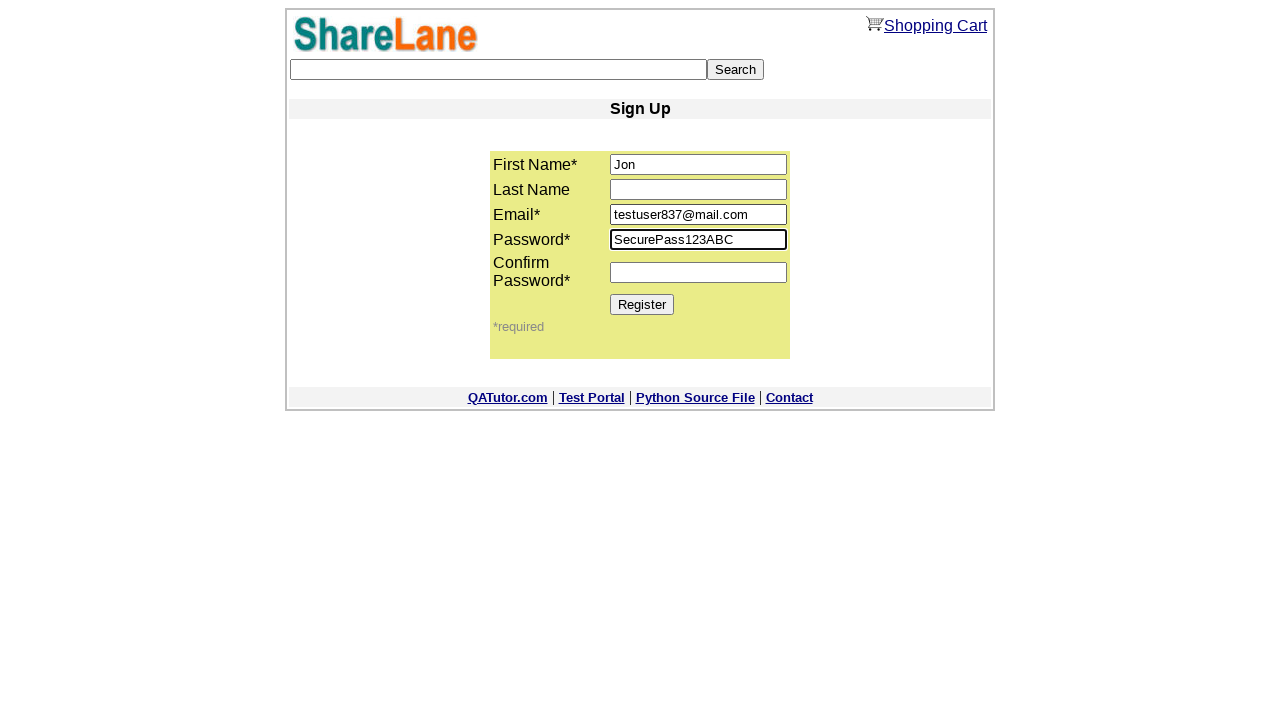

Filled password confirmation field with 'SecurePass123ABC' on input[name='password2']
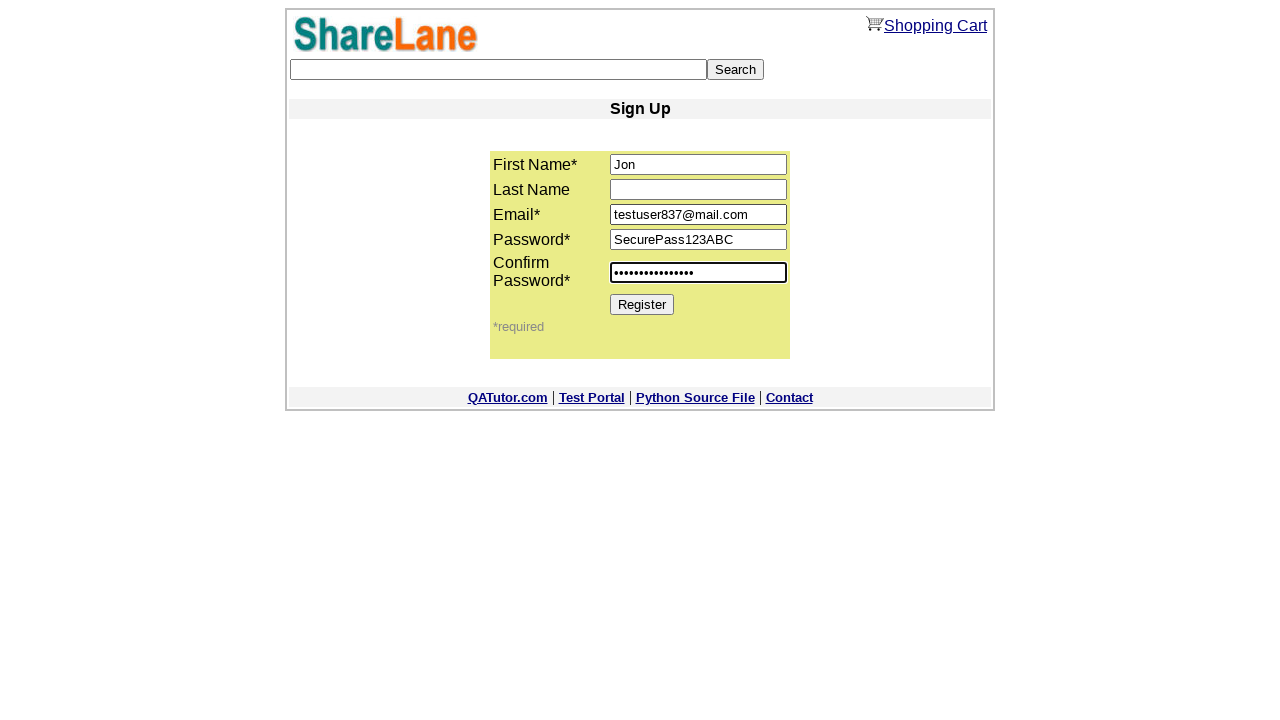

Clicked Register button to submit registration form at (642, 304) on input[value='Register']
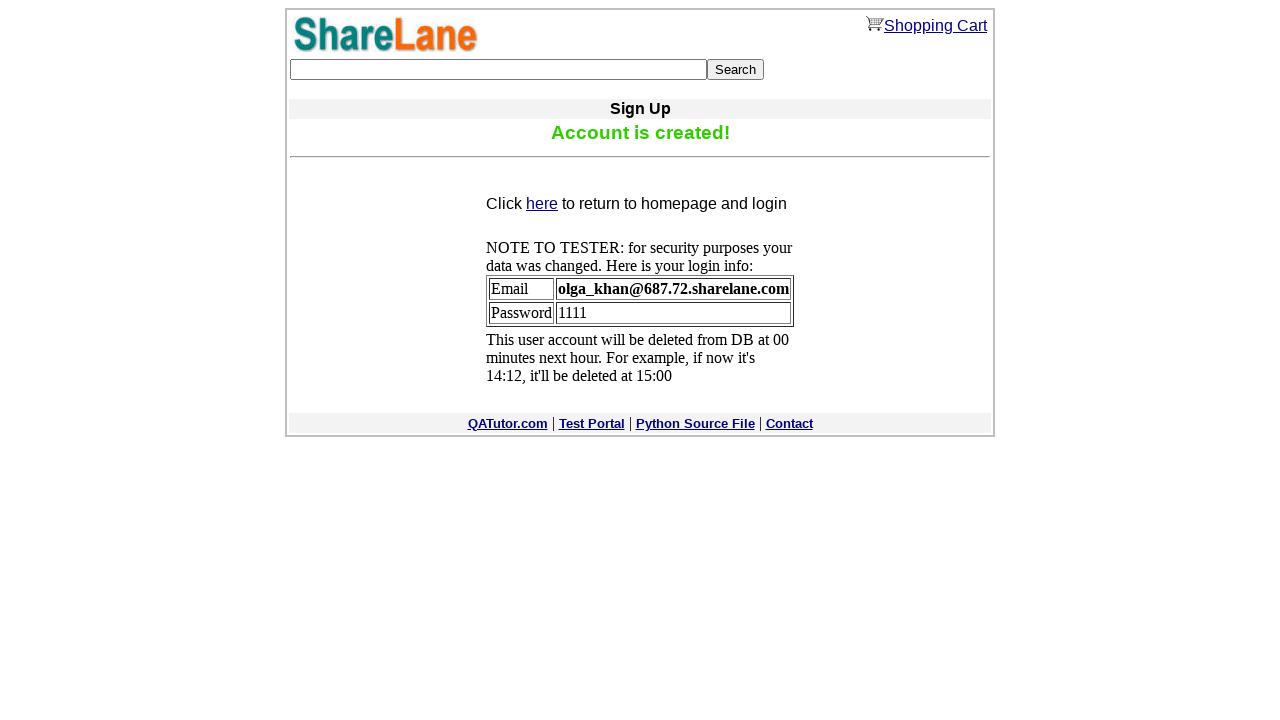

Confirmation message appeared on page
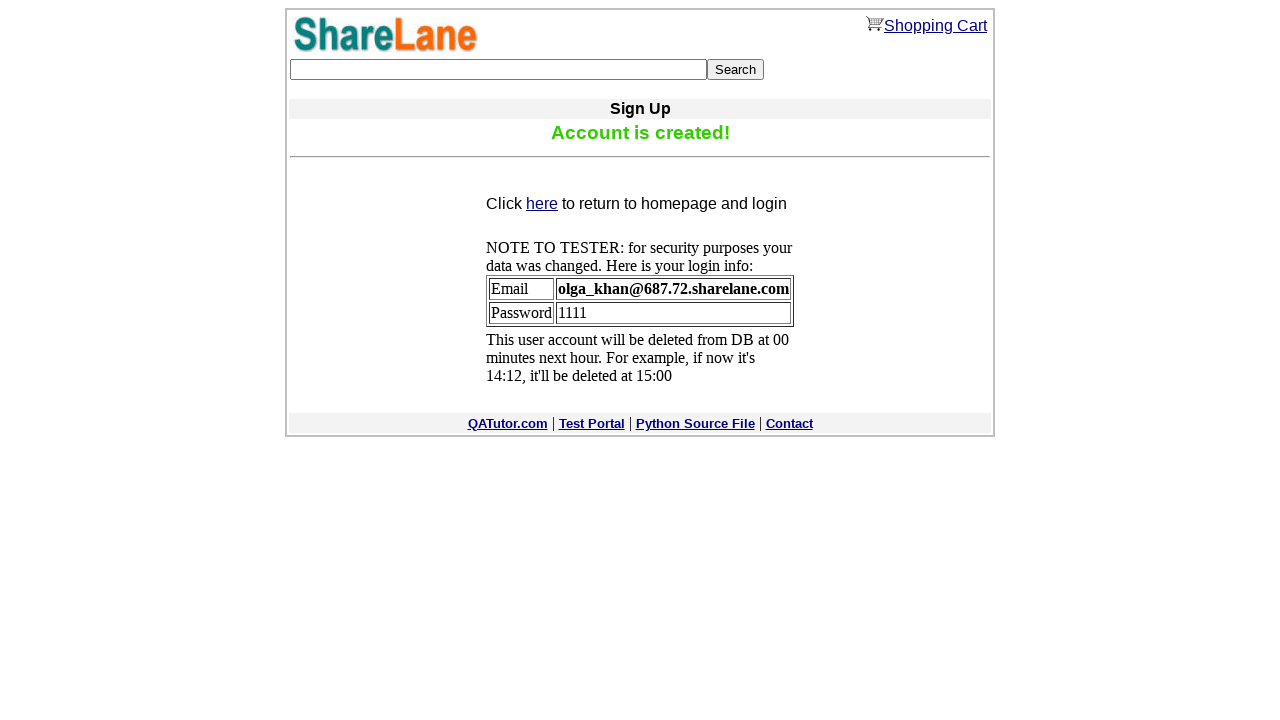

Verified success message 'Account is created!' displayed
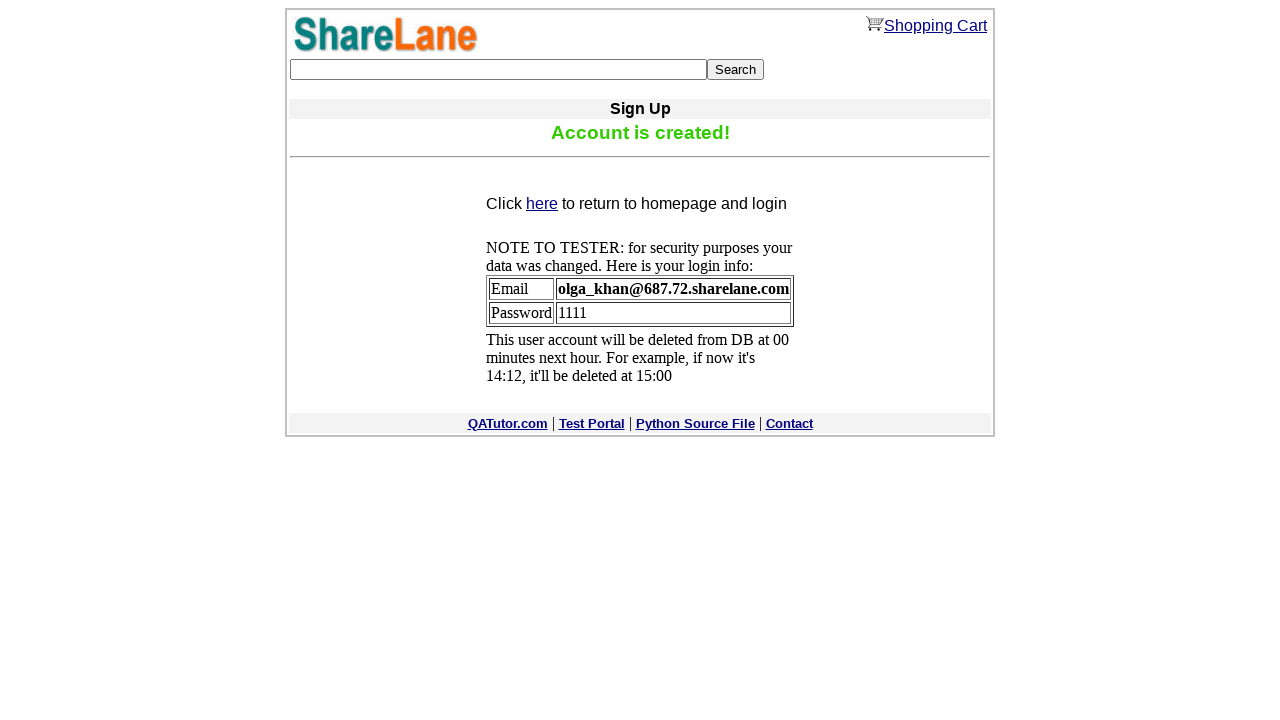

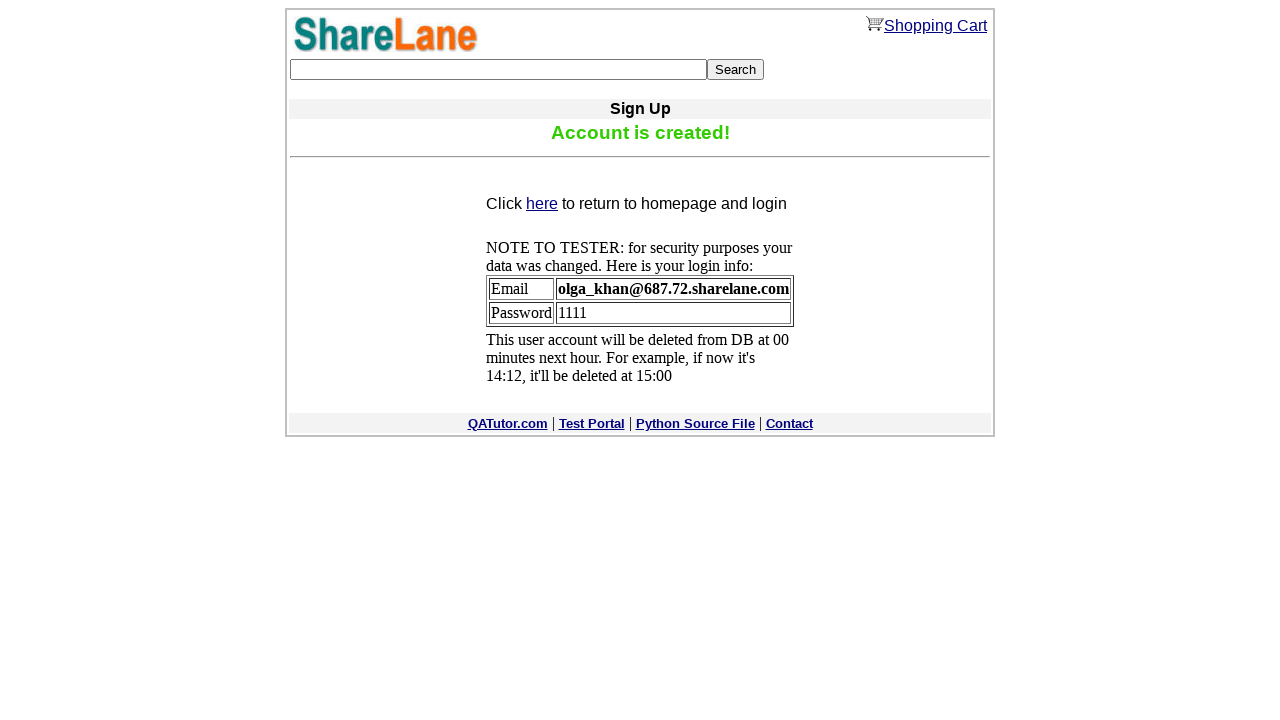